Tests alert handling by clicking a button that triggers an alert and then accepting it

Starting URL: https://formy-project.herokuapp.com/switch-window

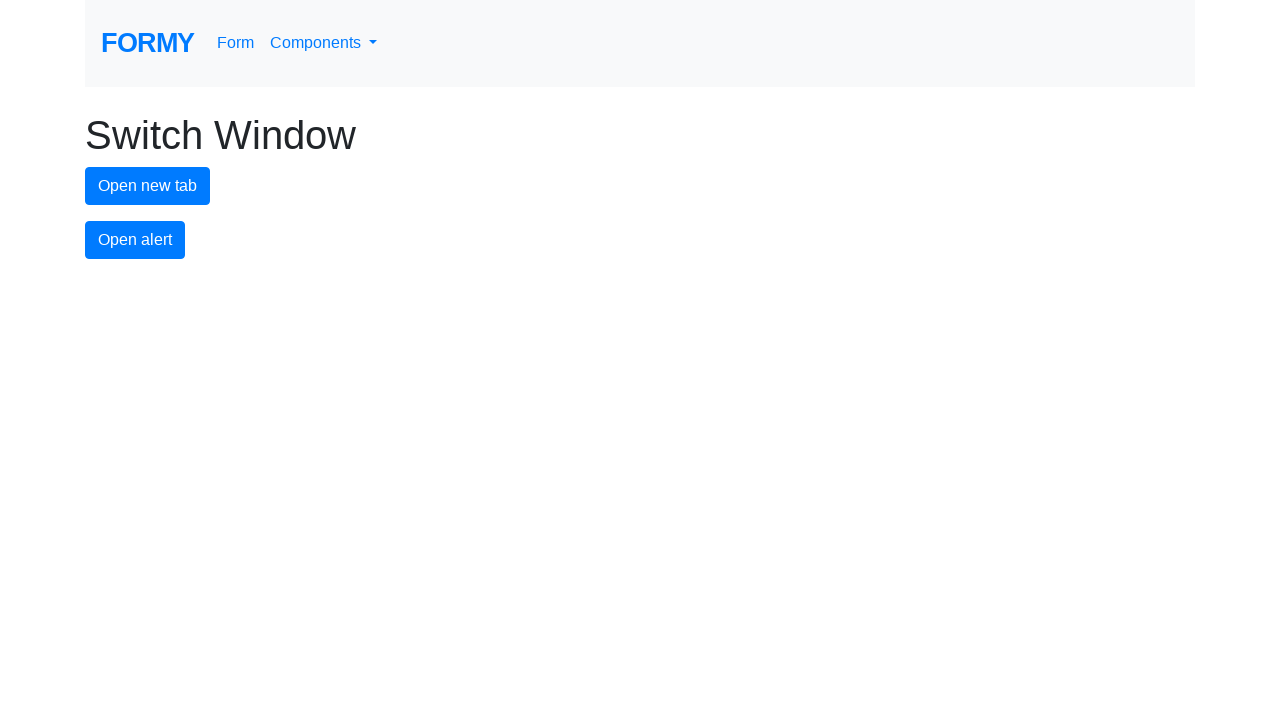

Clicked alert button to trigger alert dialog at (135, 240) on #alert-button
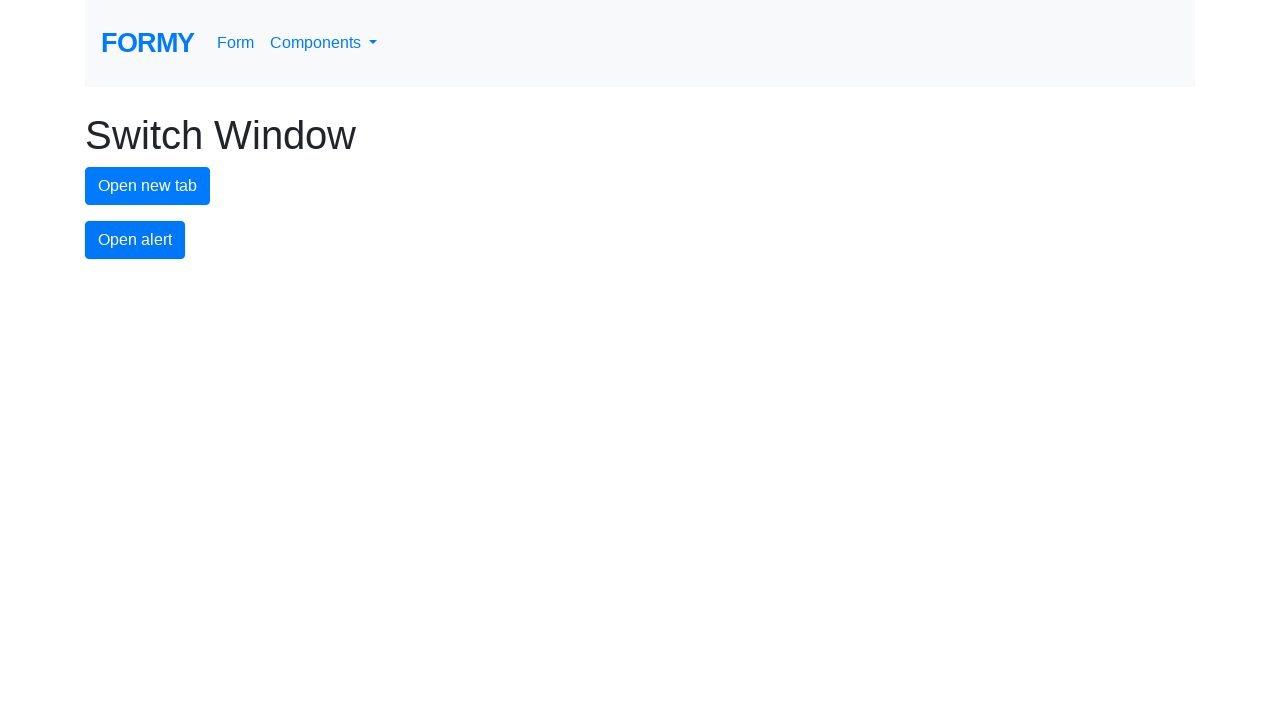

Set up dialog handler to accept alerts
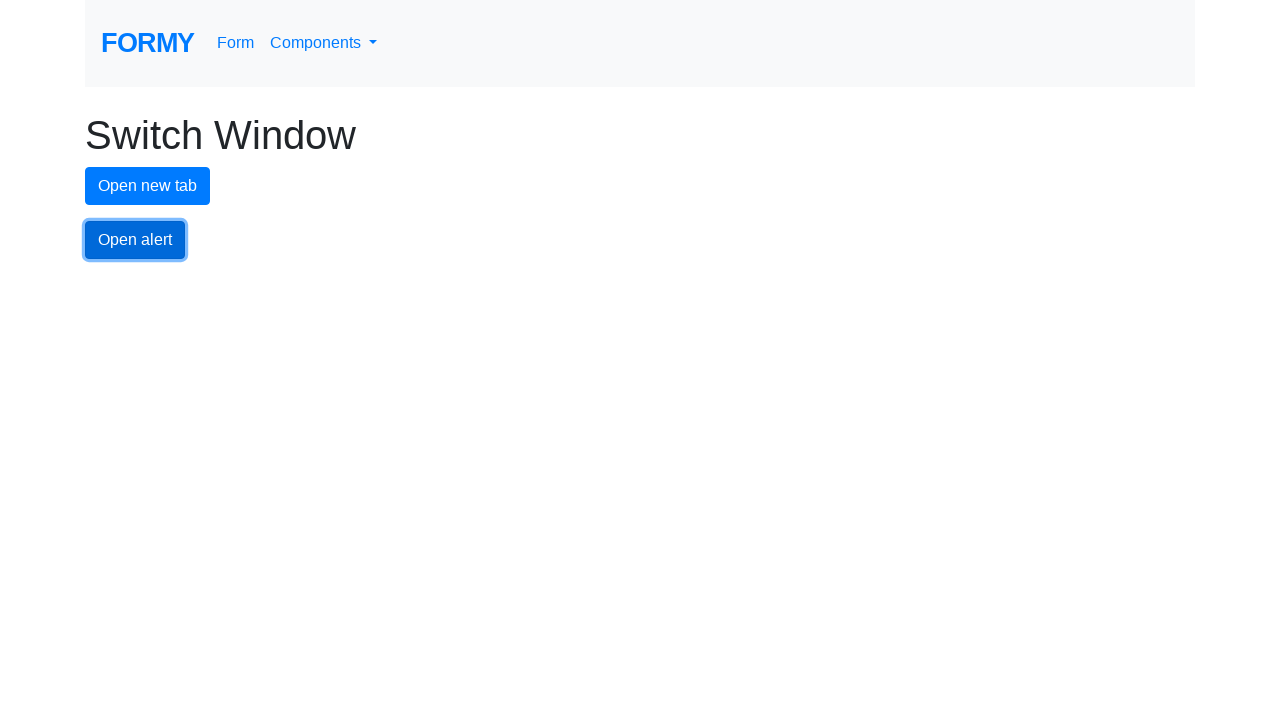

Waited 500ms for alert to be processed
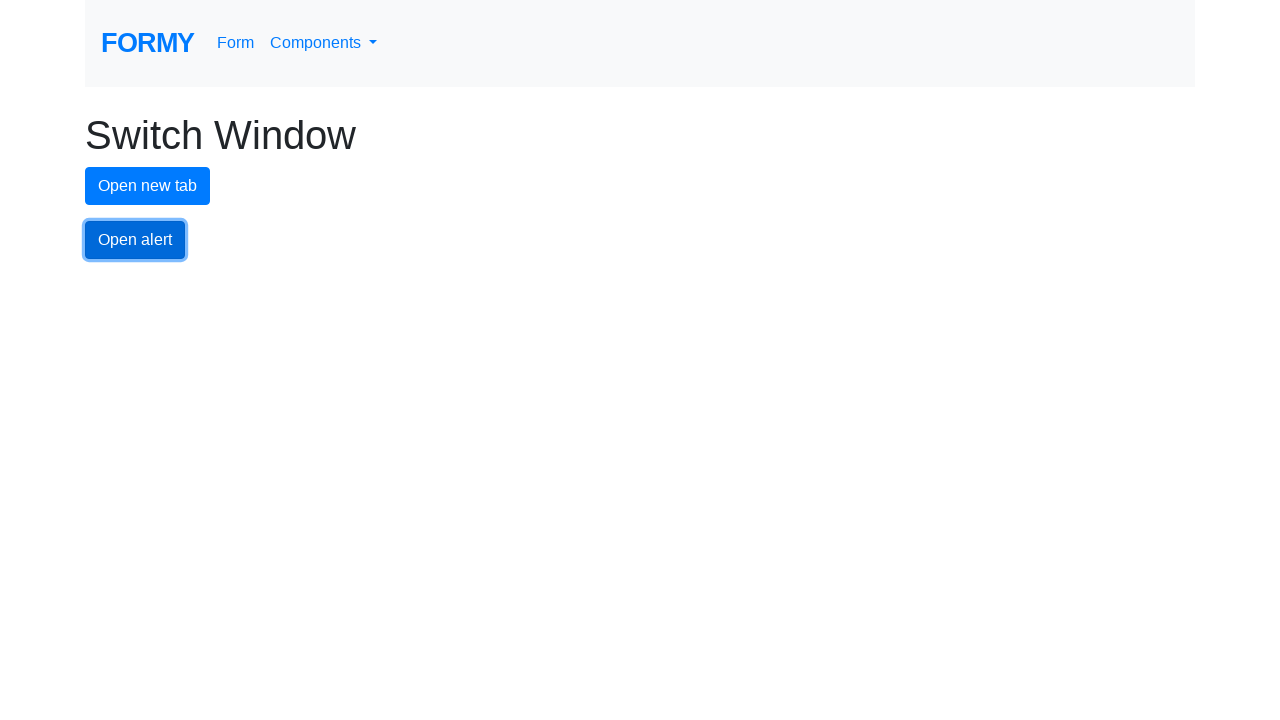

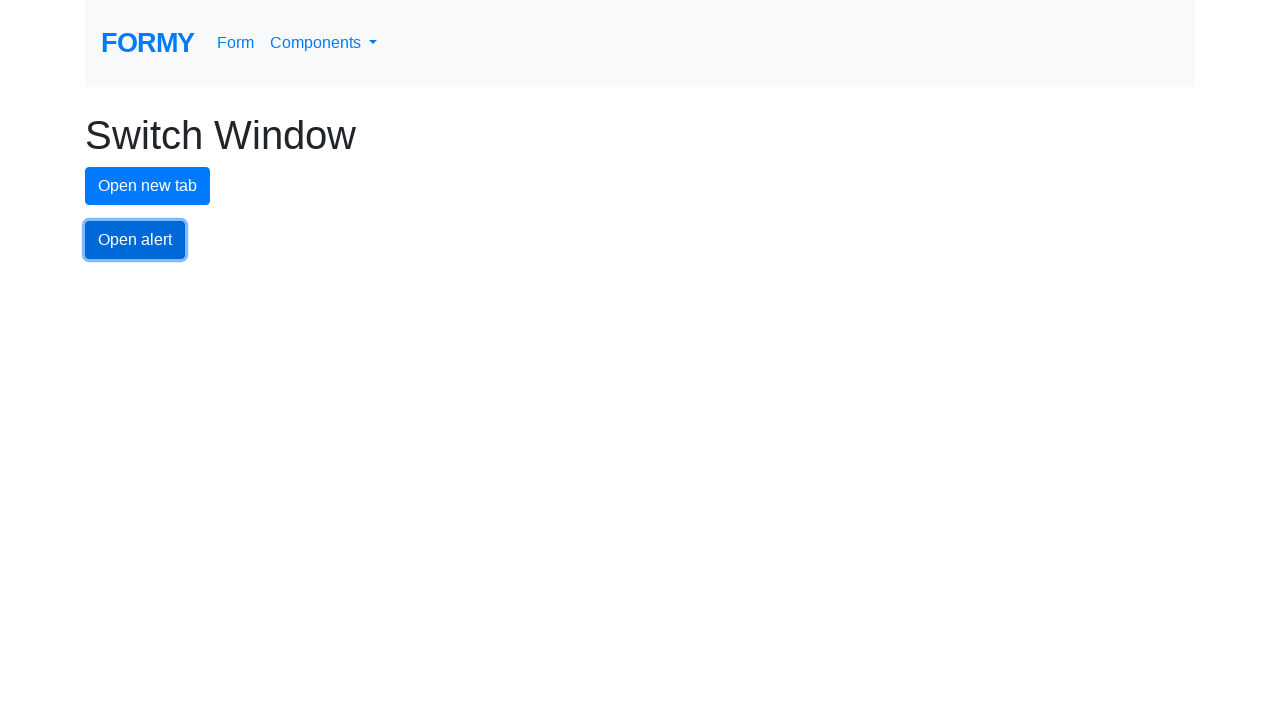